Tests interaction with an SVG map of India by locating all state elements and clicking on Tripura to zoom into it.

Starting URL: https://www.amcharts.com/svg-maps/?map=india

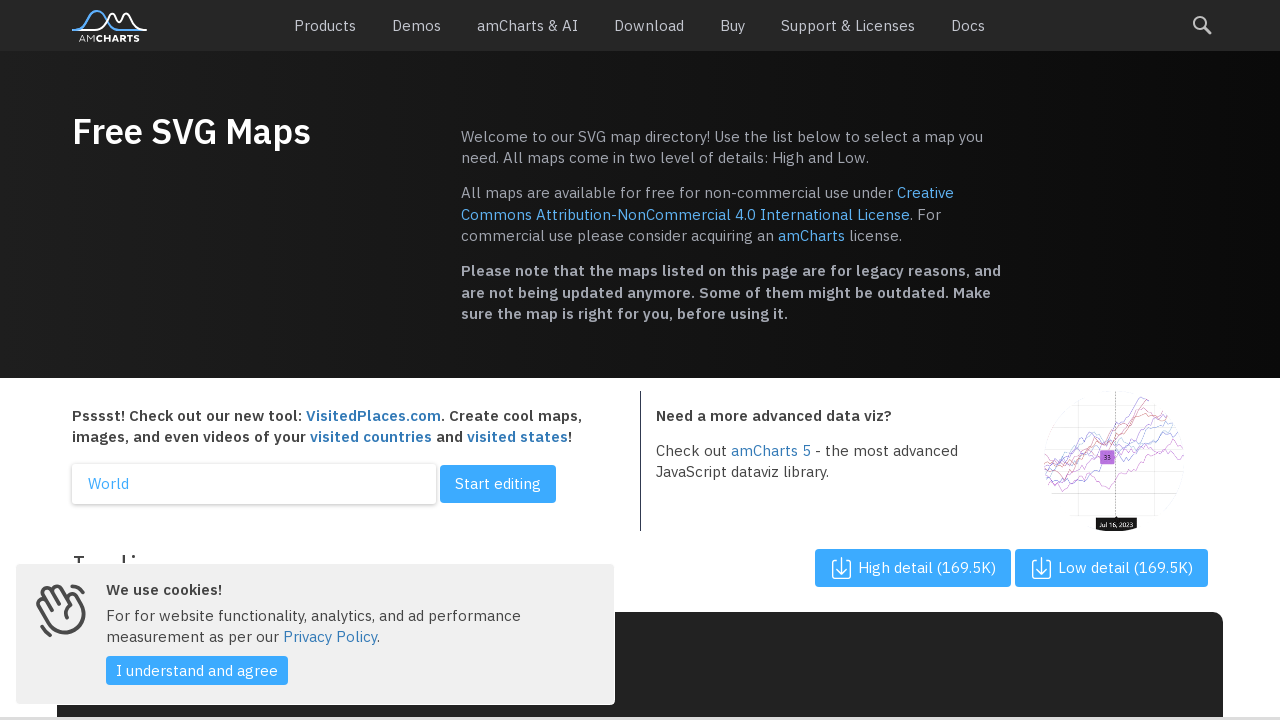

SVG map loaded
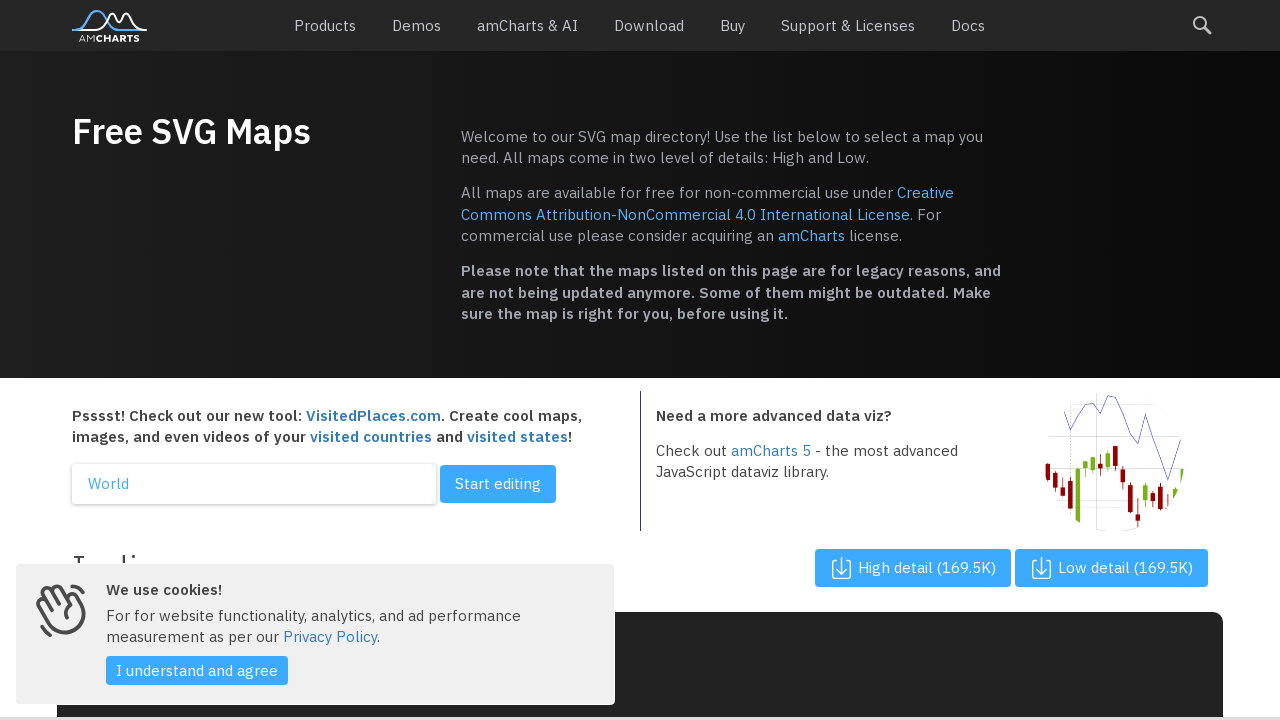

Waited for map to fully render
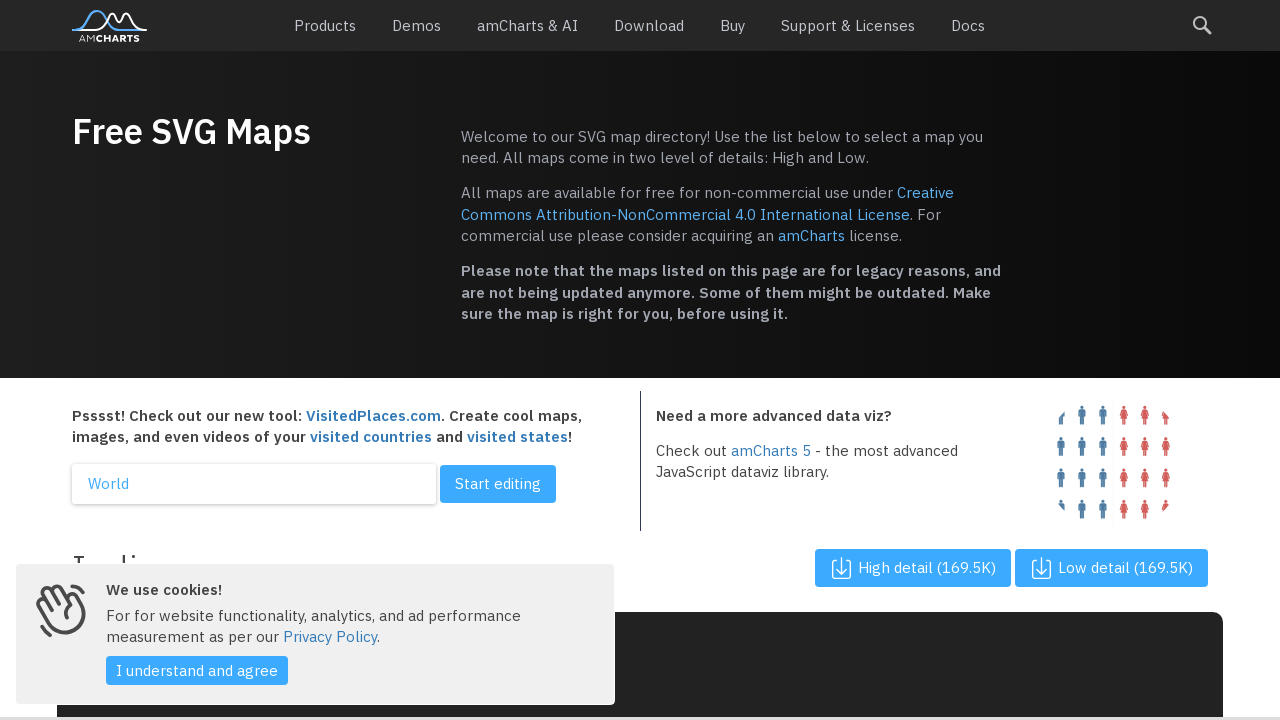

Located all state elements in SVG map
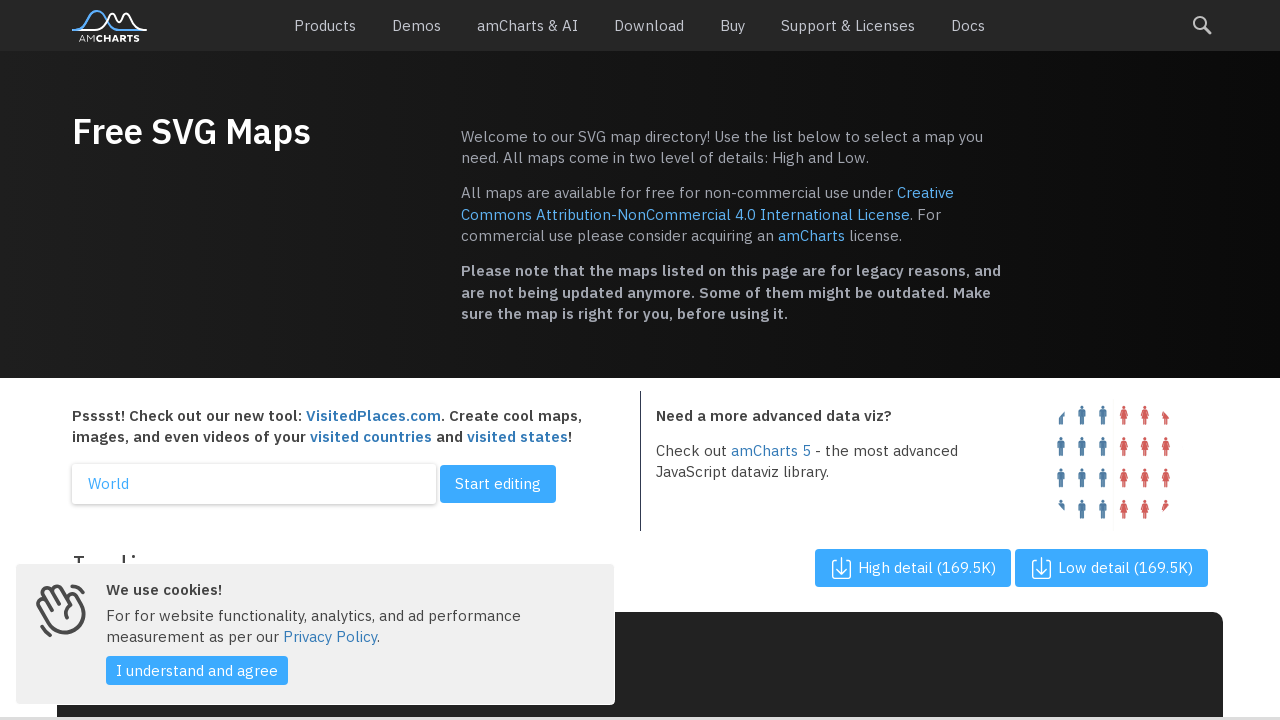

Waited to observe zoom effect on Tripura
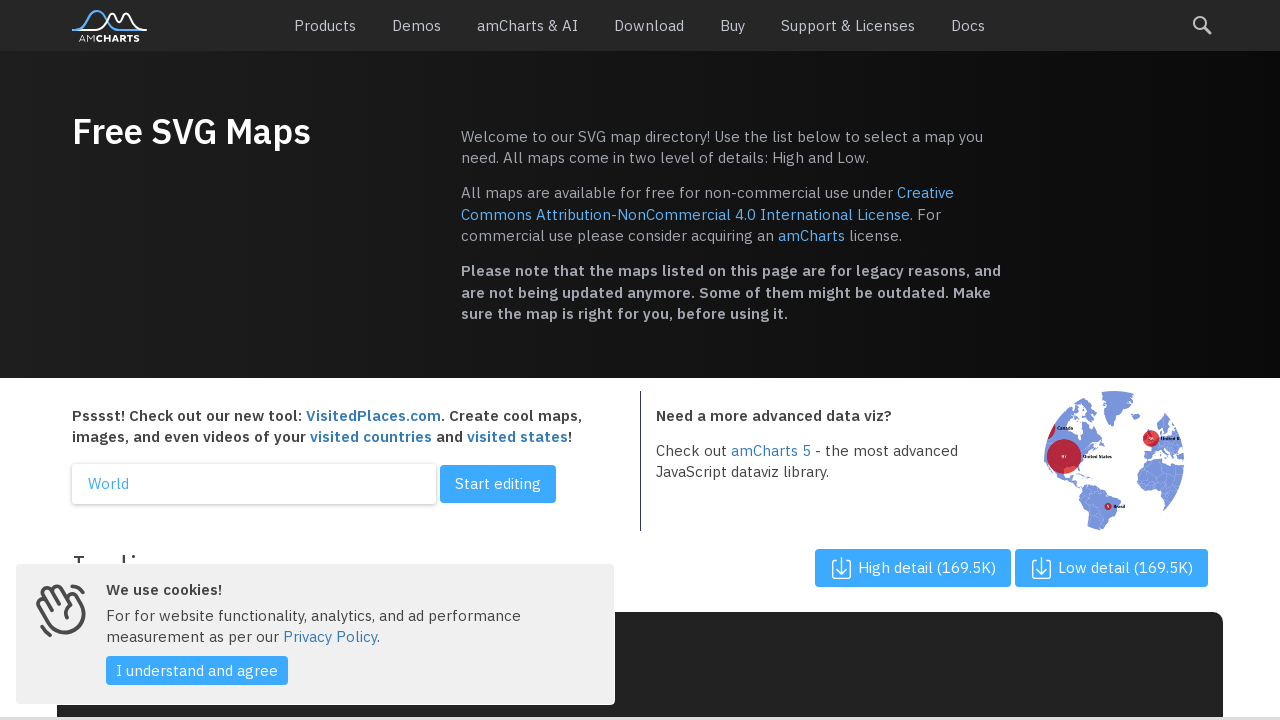

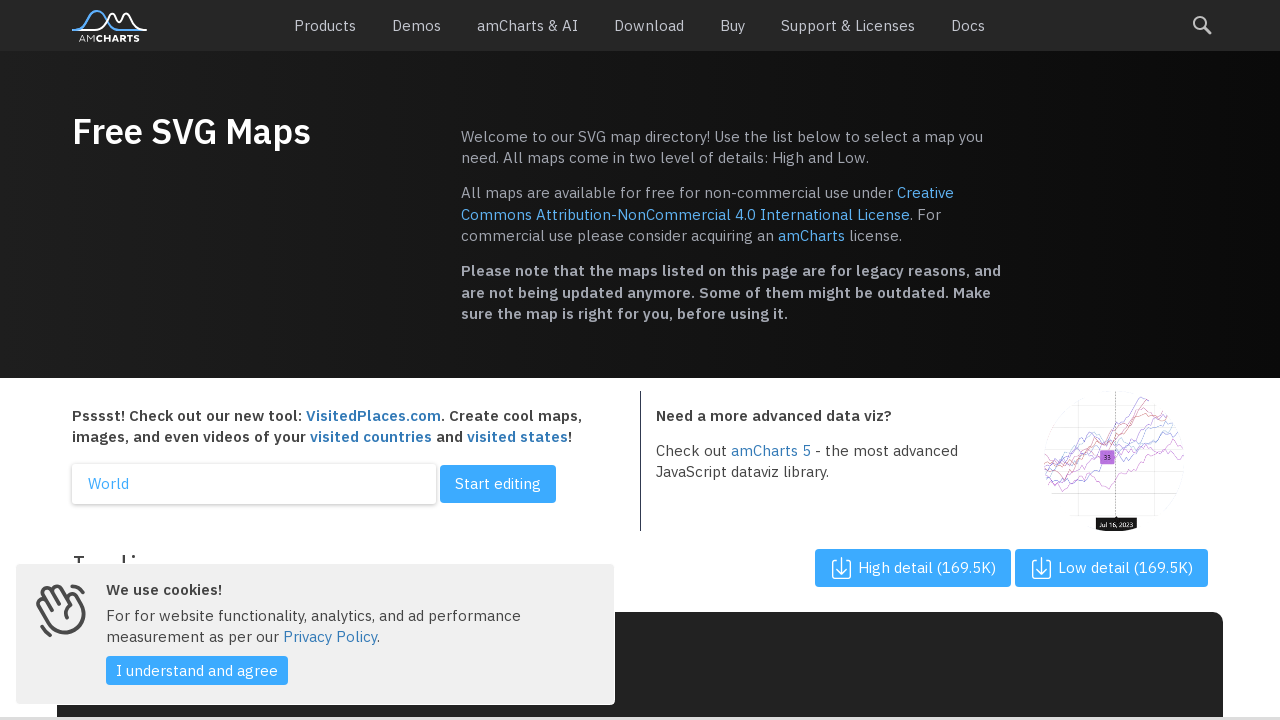